Tests the checkout modal by adding iPhone 6 32gb to the cart, navigating to cart, and clicking Place Order to verify the modal displays the correct total.

Starting URL: https://demoblaze.com/

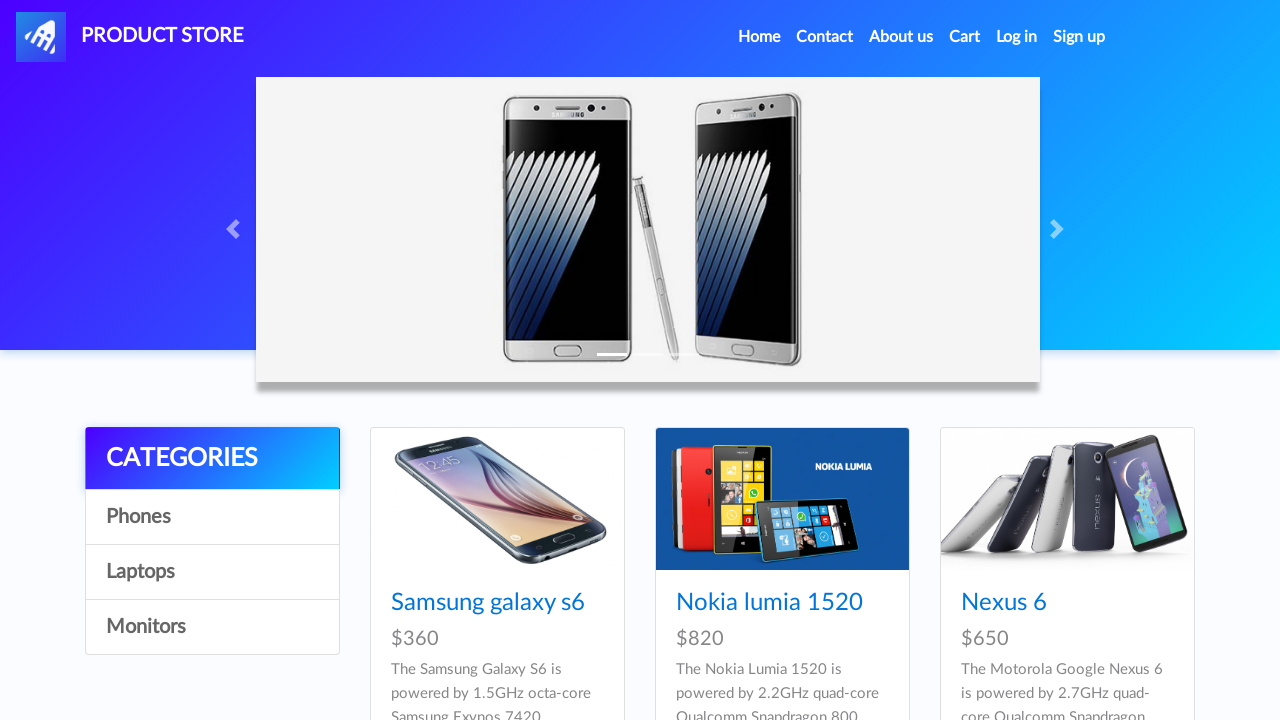

Clicked on iPhone 6 32gb product at (752, 361) on text=Iphone 6 32gb
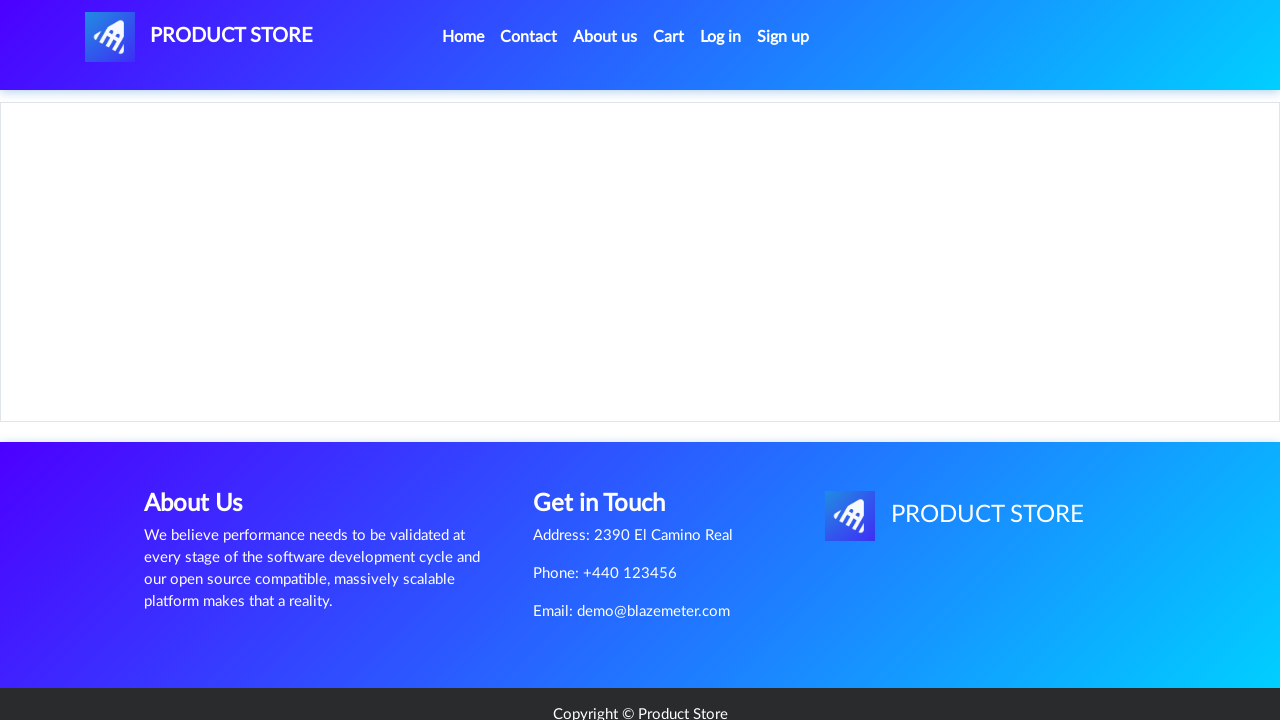

Set up dialog handler to dismiss product added alert
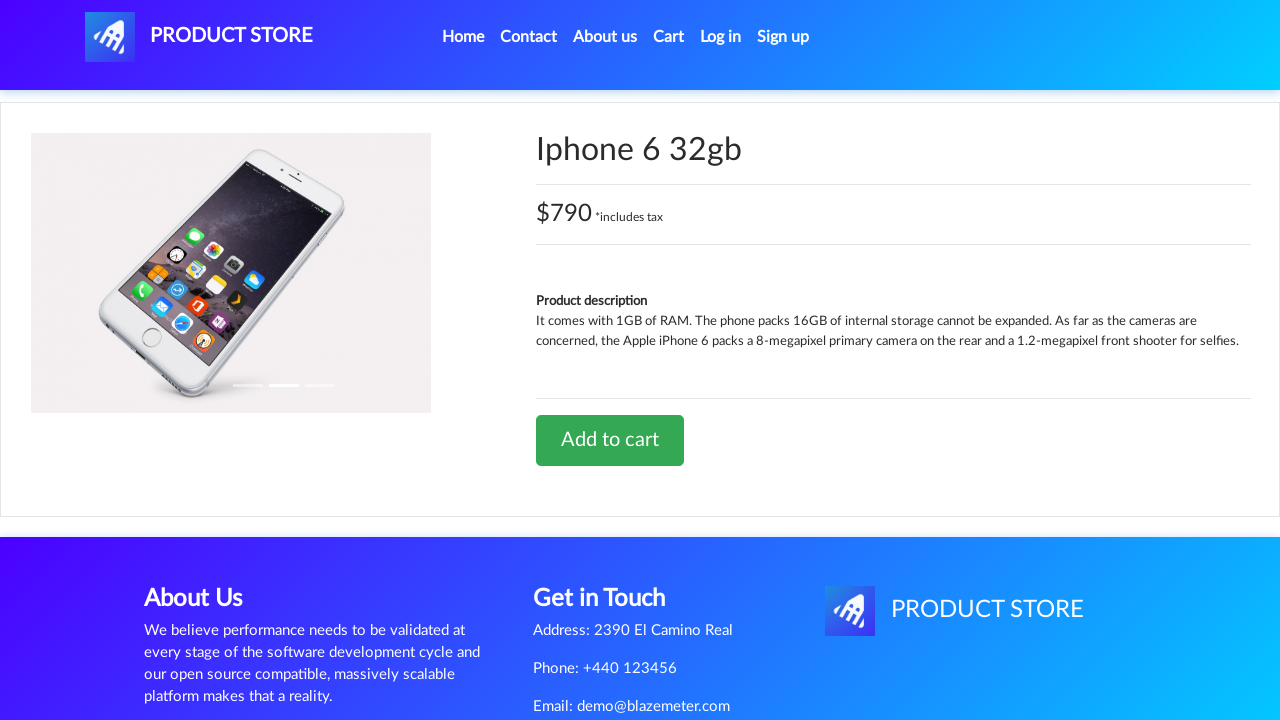

Clicked Add to cart button at (610, 440) on text=Add to cart
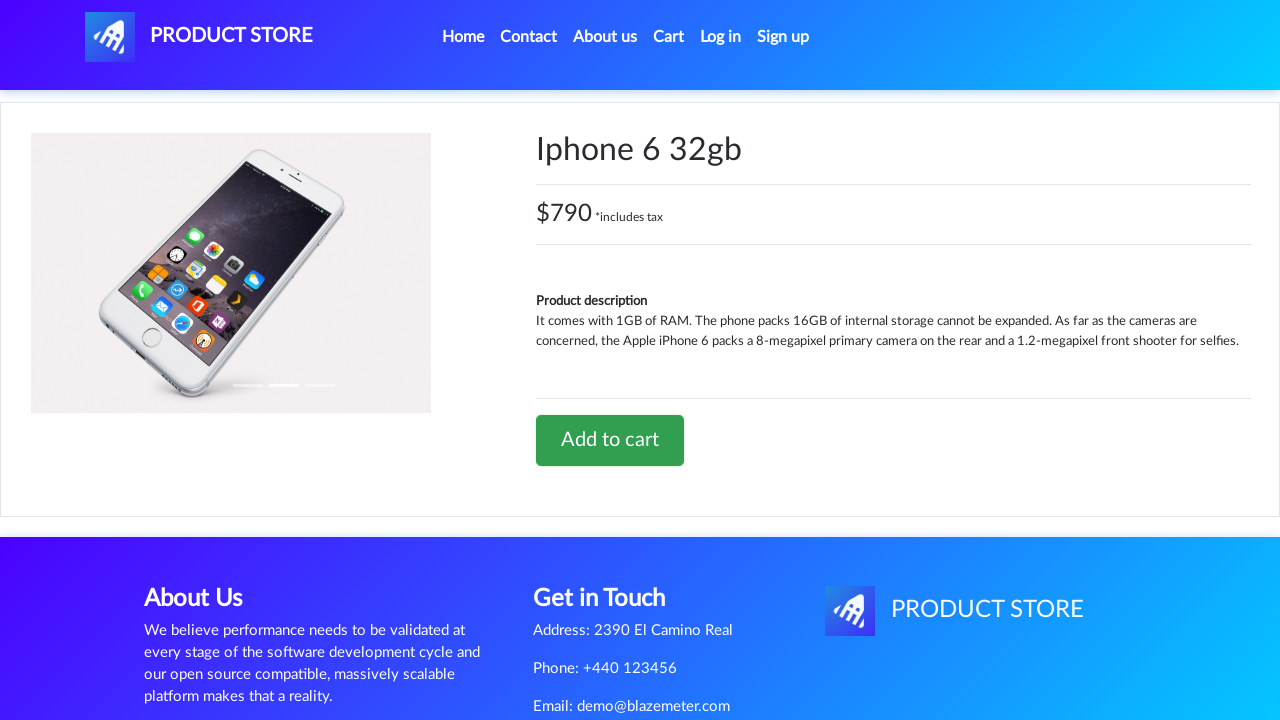

Waited for dialog to be handled
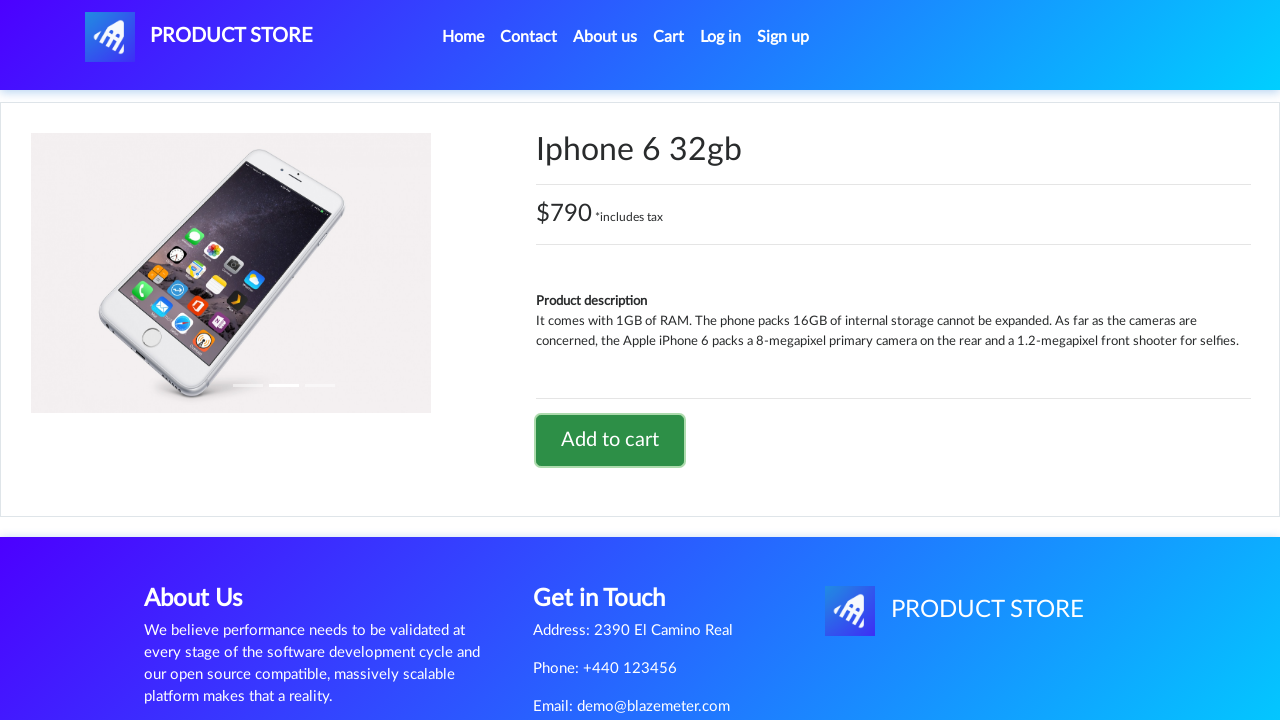

Navigated to shopping cart at (669, 37) on #cartur
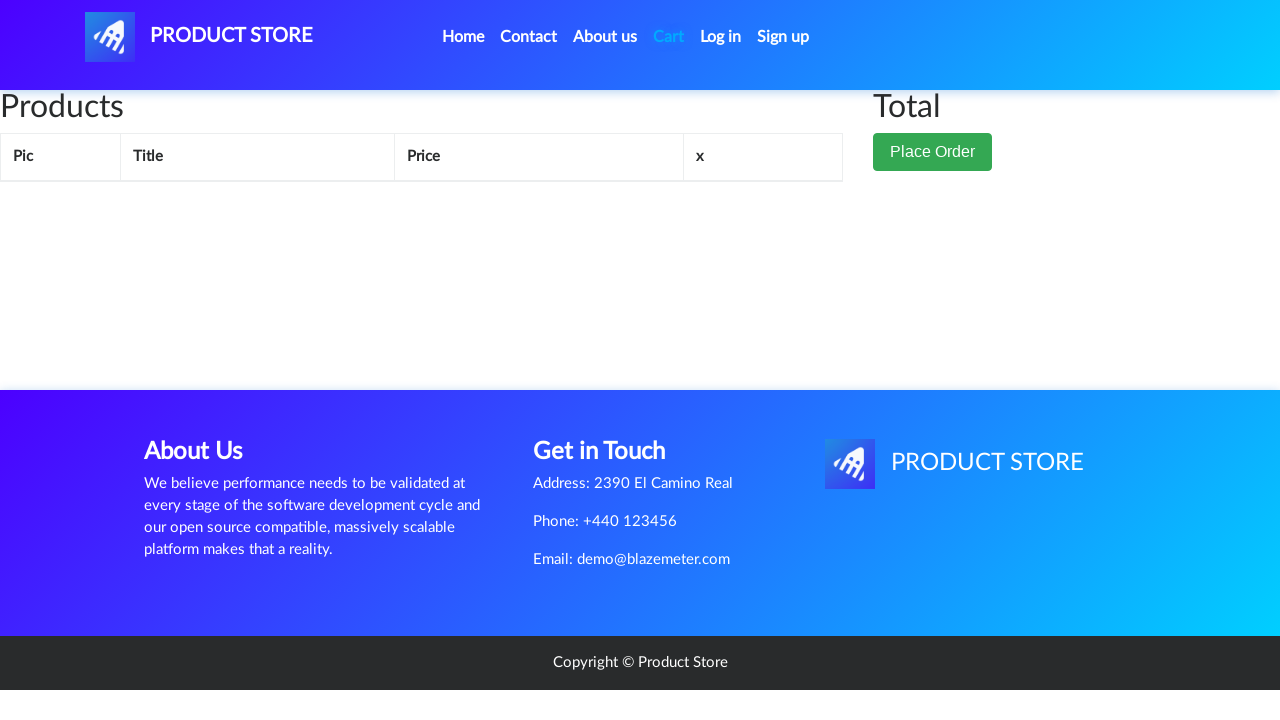

Cart total element loaded
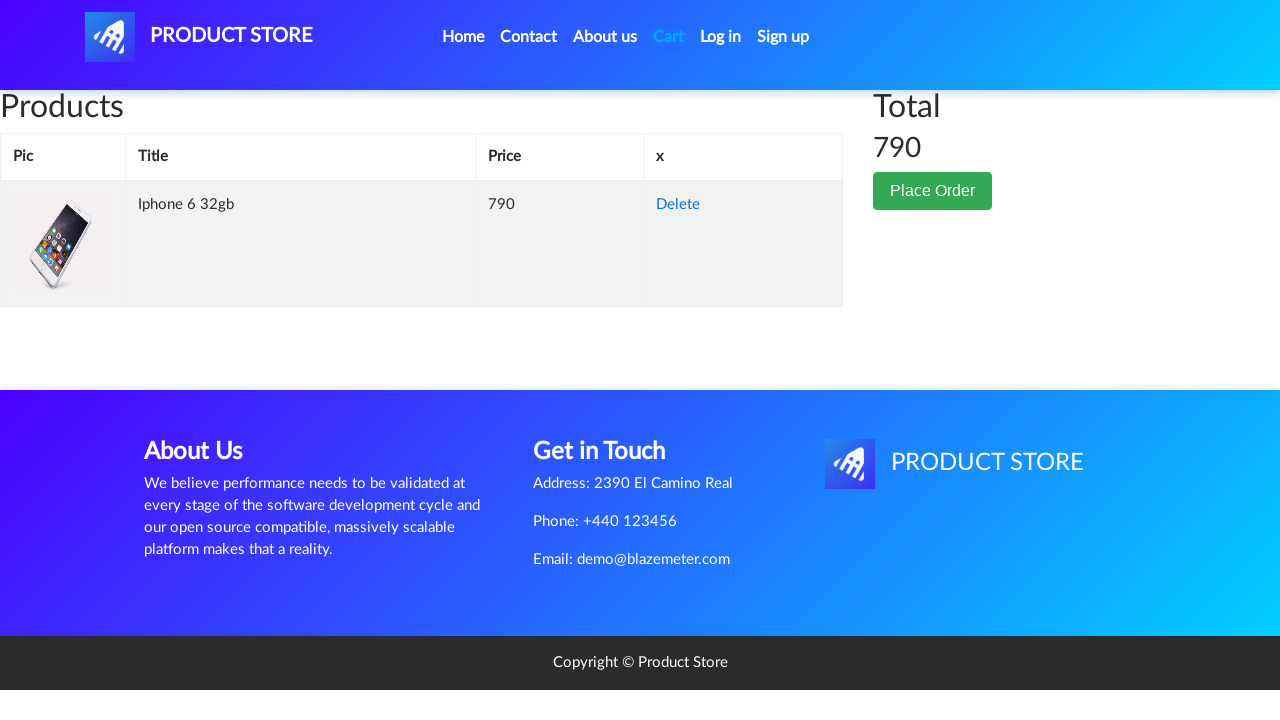

Clicked Place Order button to open checkout modal at (933, 191) on button:has-text("Place Order")
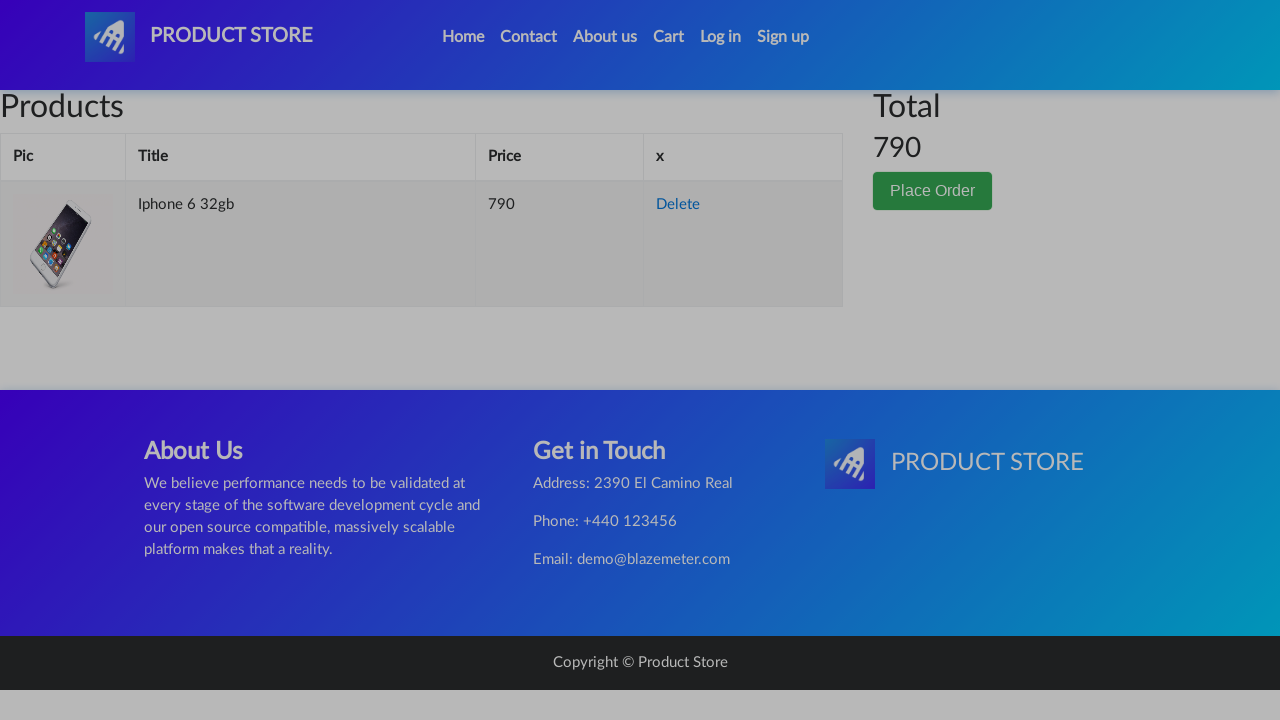

Checkout modal total loaded and displayed
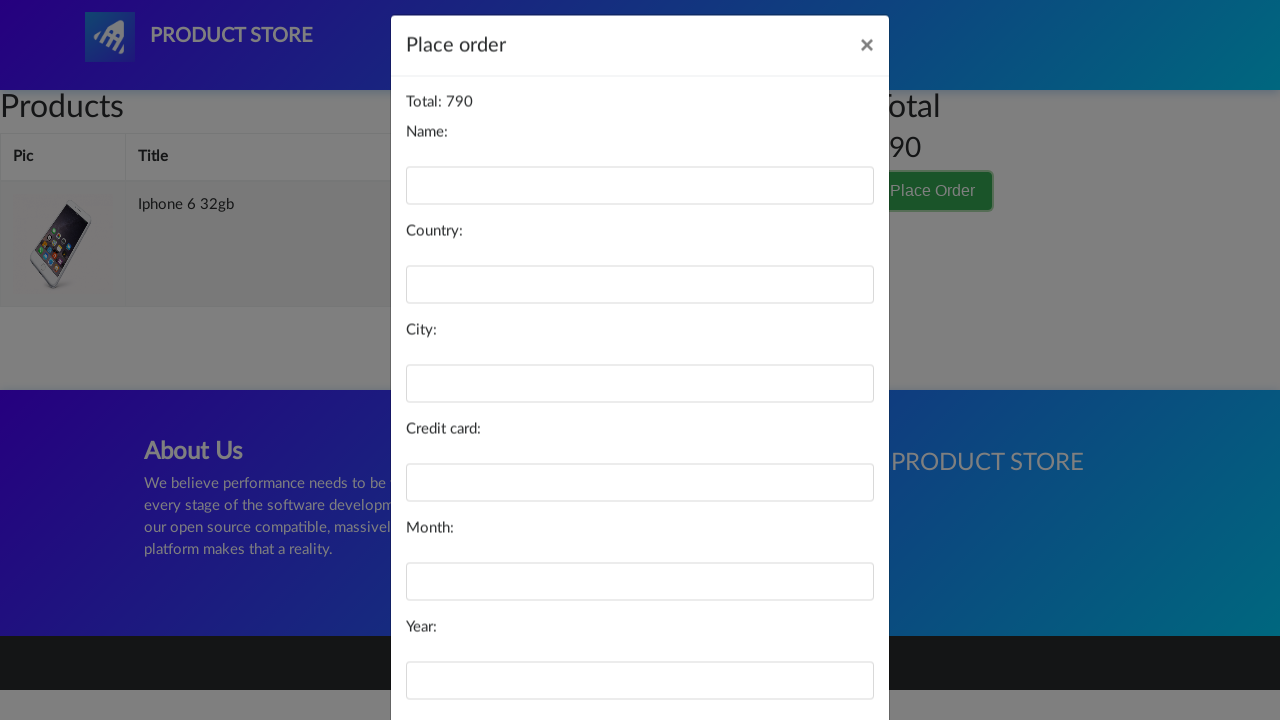

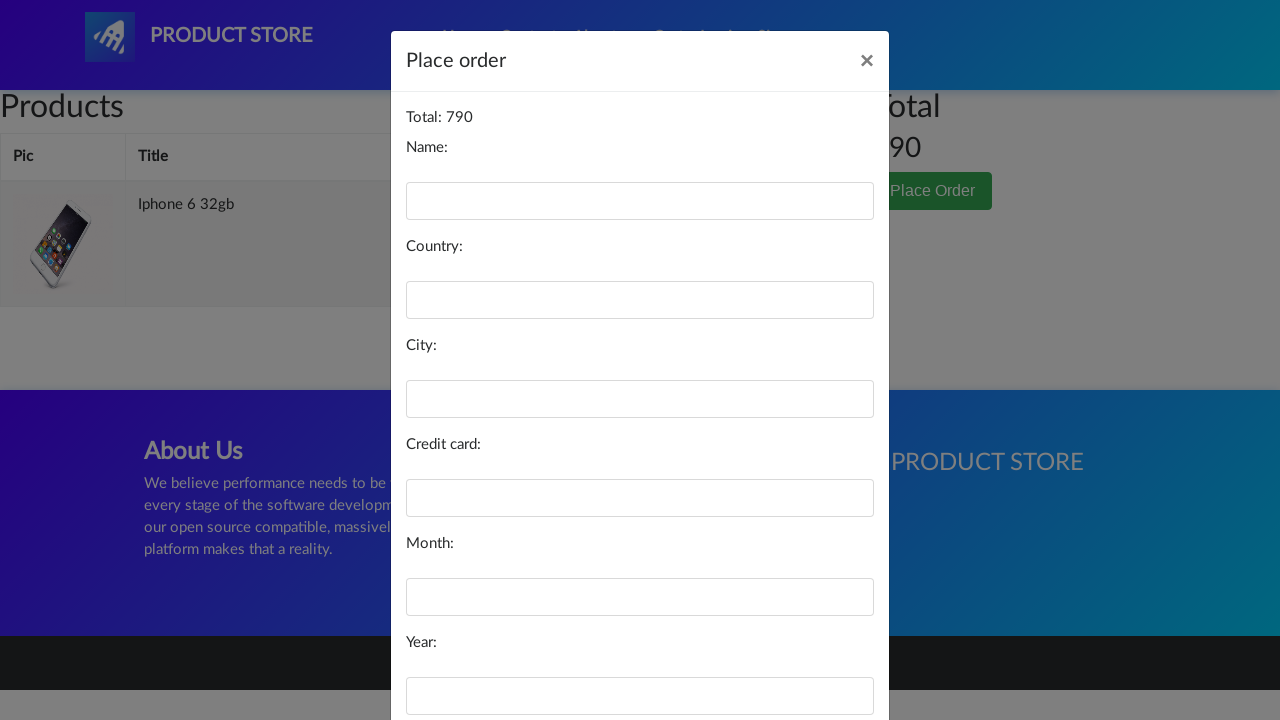